Tests drag and drop functionality within an iframe on jQuery UI demo page, then navigates to another section

Starting URL: https://www.jqueryui.com/droppable

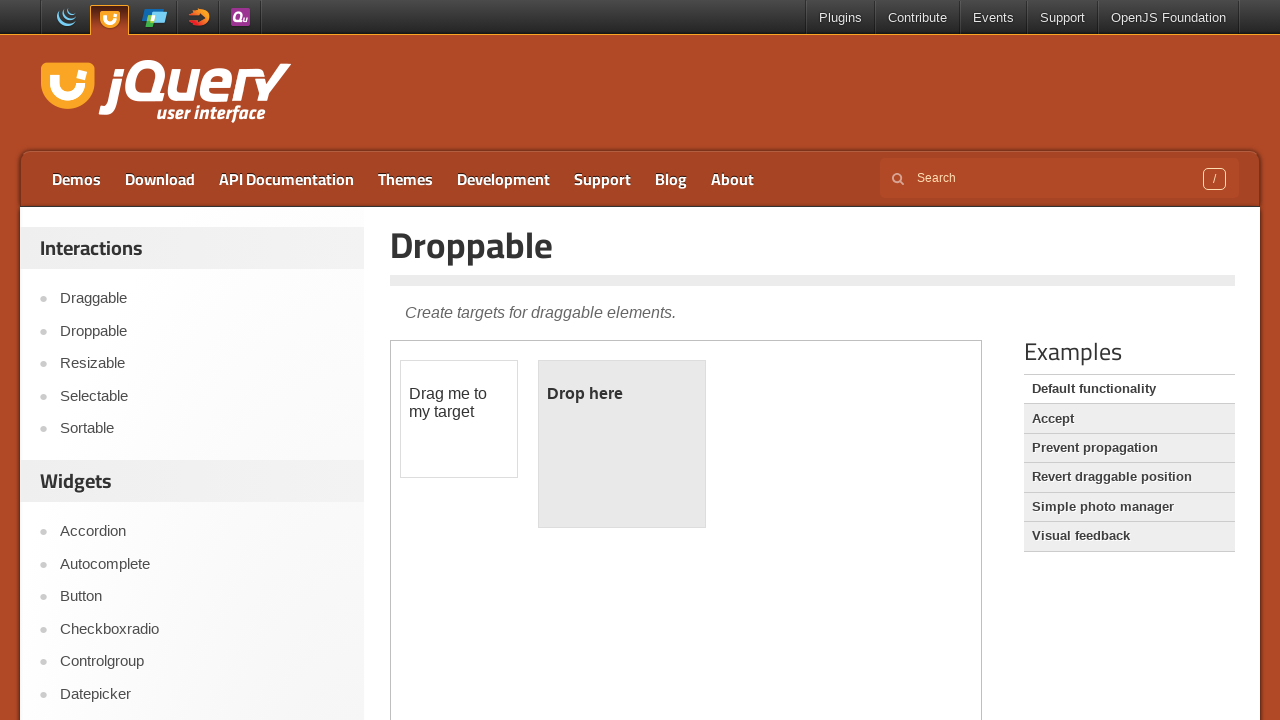

Counted number of iframes on the page
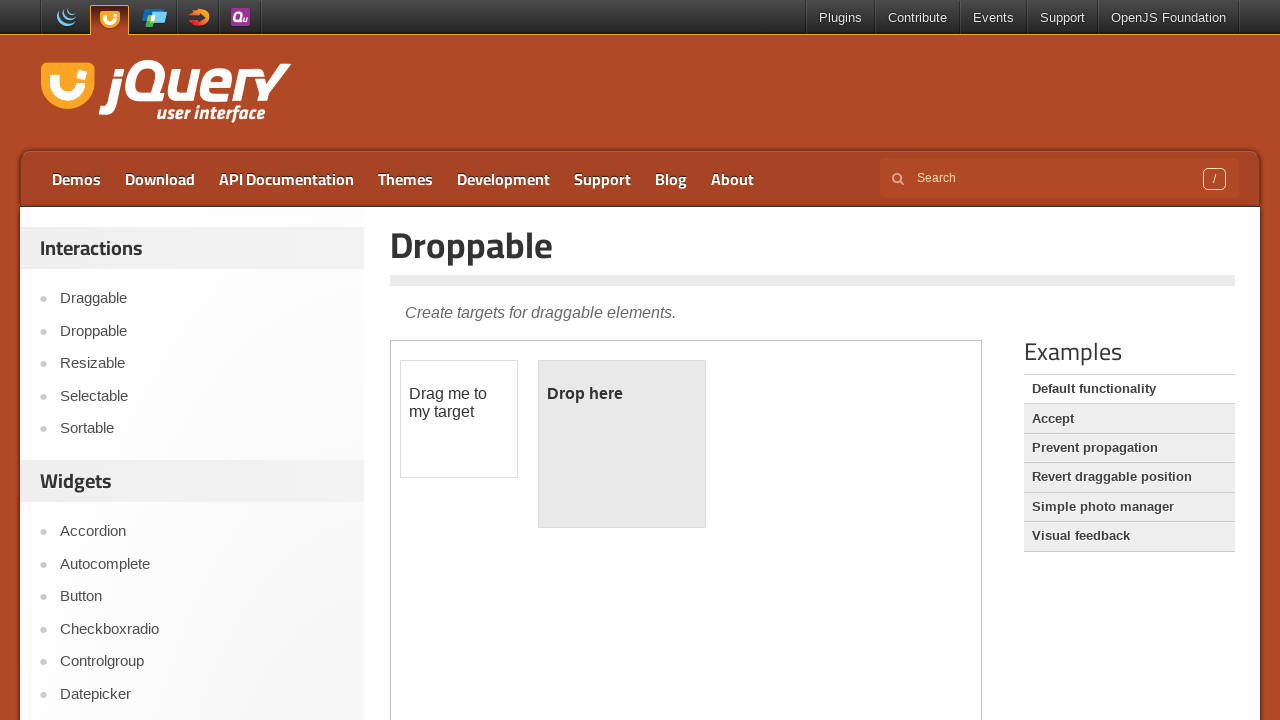

Located first iframe on the page
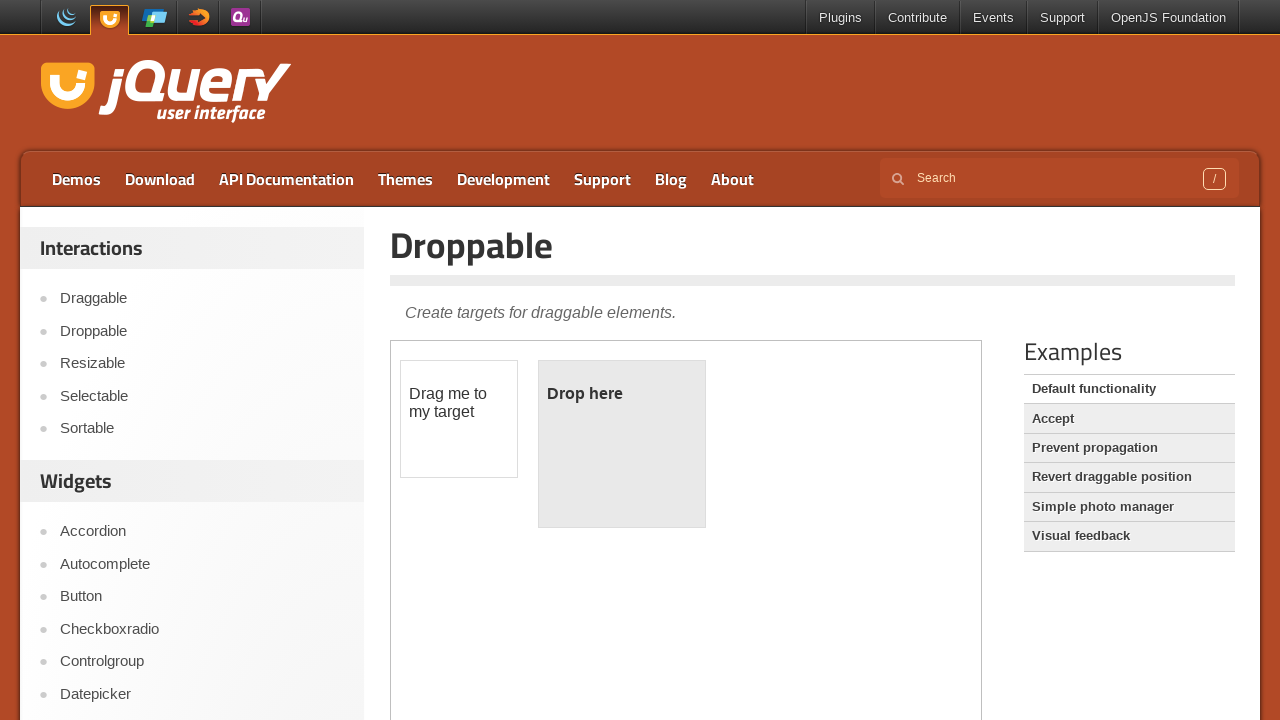

Clicked on the draggable element at (459, 419) on iframe >> nth=0 >> internal:control=enter-frame >> #draggable
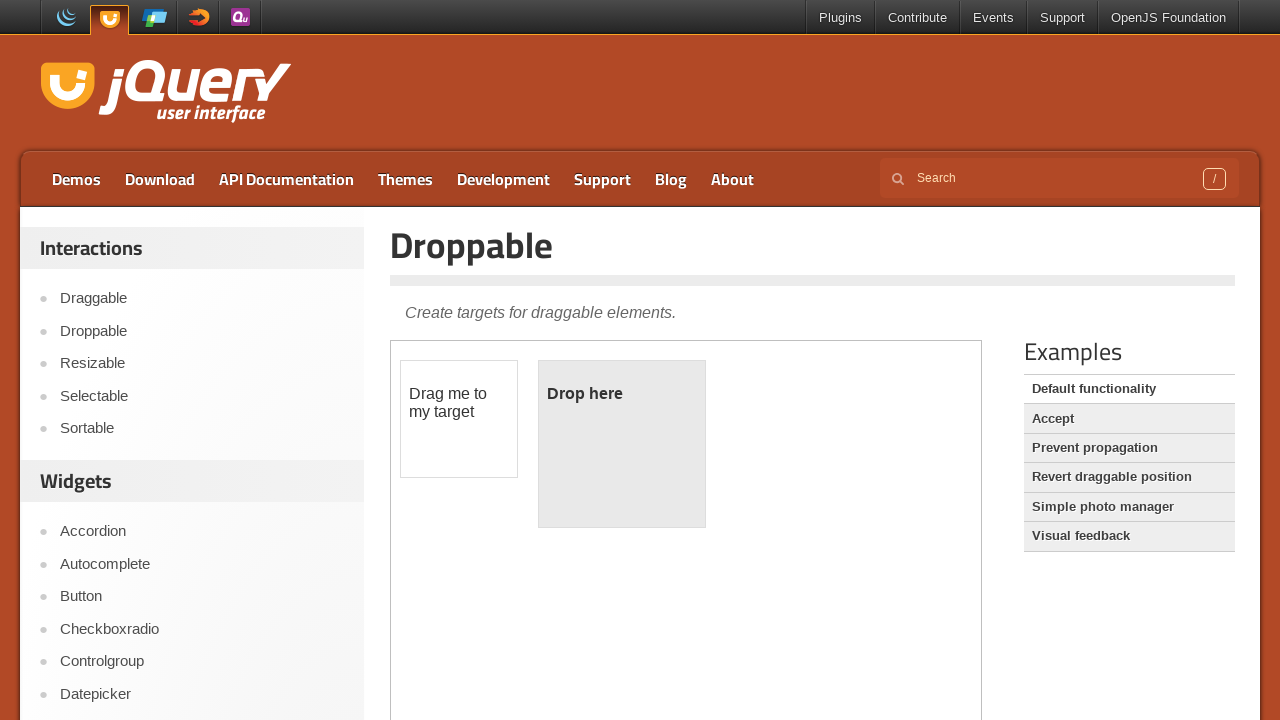

Double-clicked on the draggable element at (459, 419) on iframe >> nth=0 >> internal:control=enter-frame >> #draggable
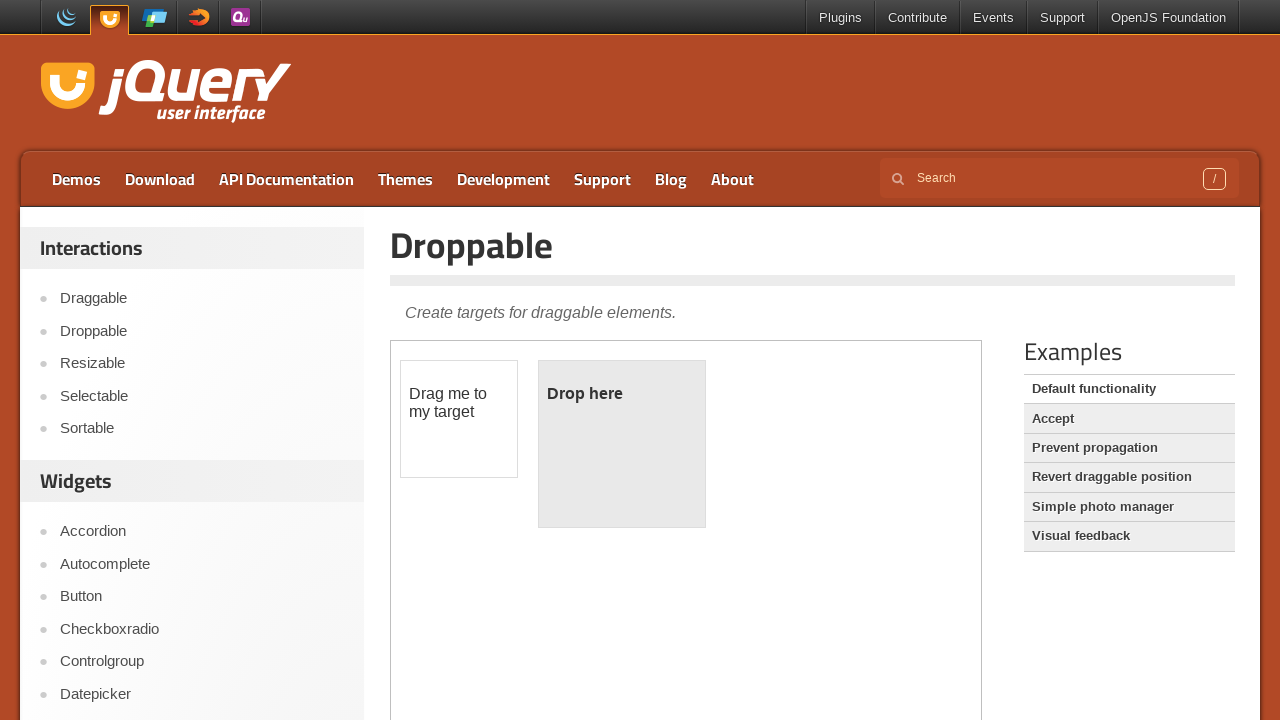

Dragged and dropped element into droppable zone at (622, 444)
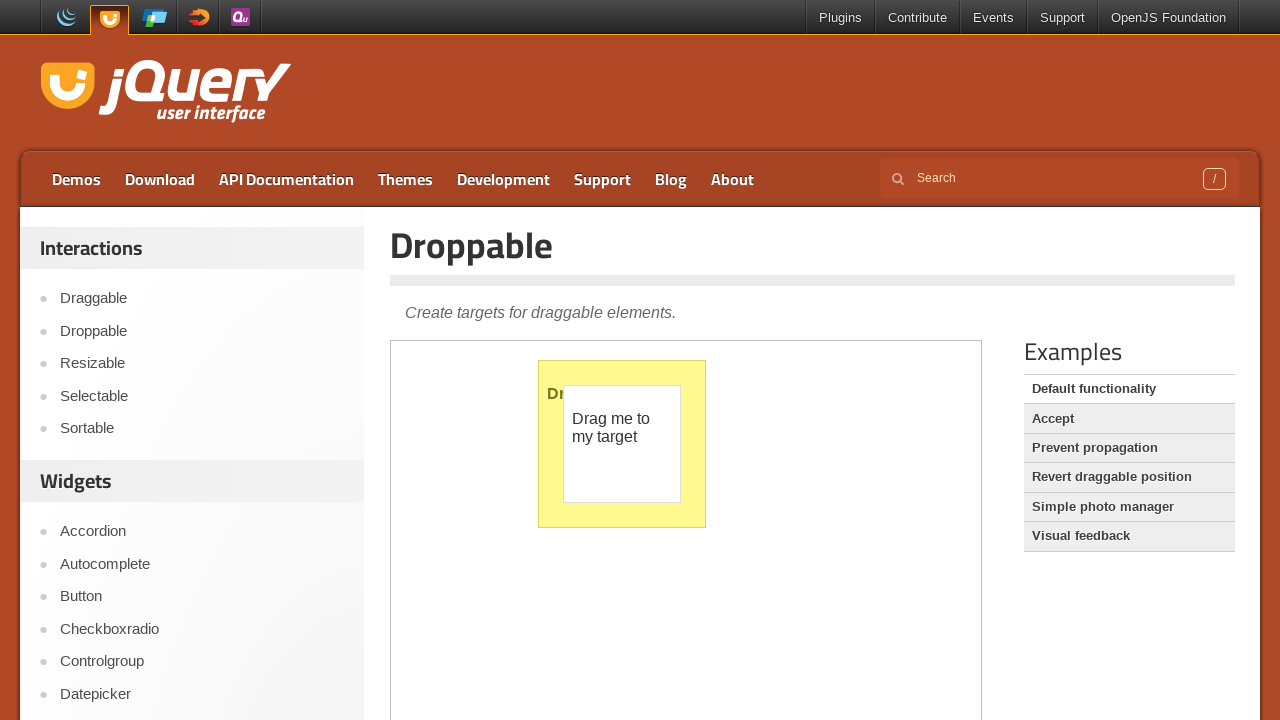

Clicked on sidebar link to navigate to another section at (202, 429) on xpath=.//*[@id='sidebar']/aside[1]/ul/li[5]/a
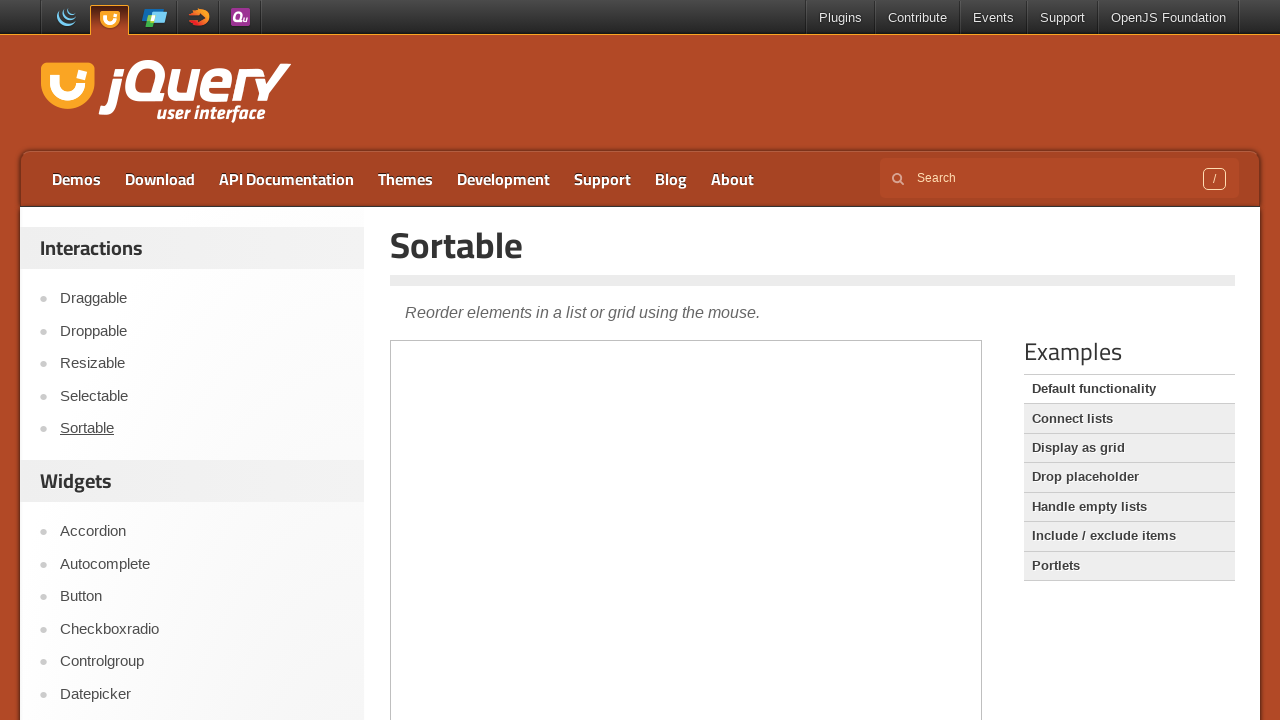

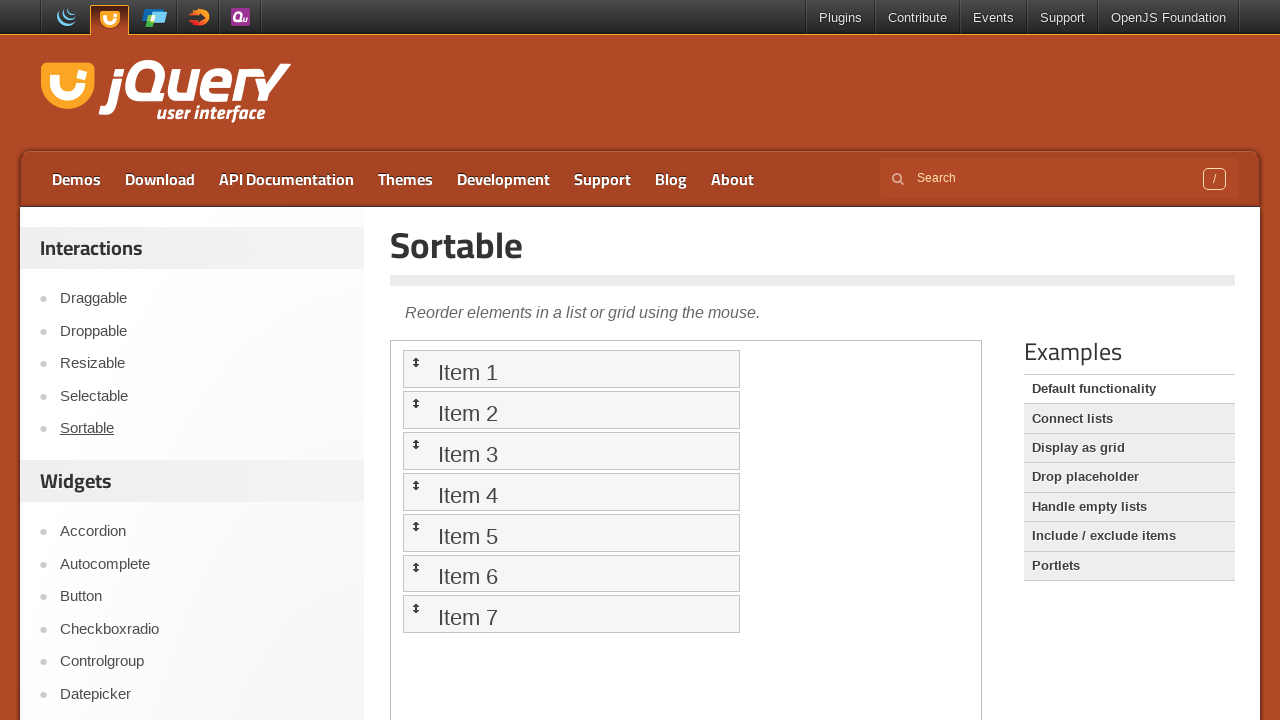